Tests enabling/disabling of text input field by clicking the Enable button and checking the field's state

Starting URL: https://the-internet.herokuapp.com/dynamic_controls

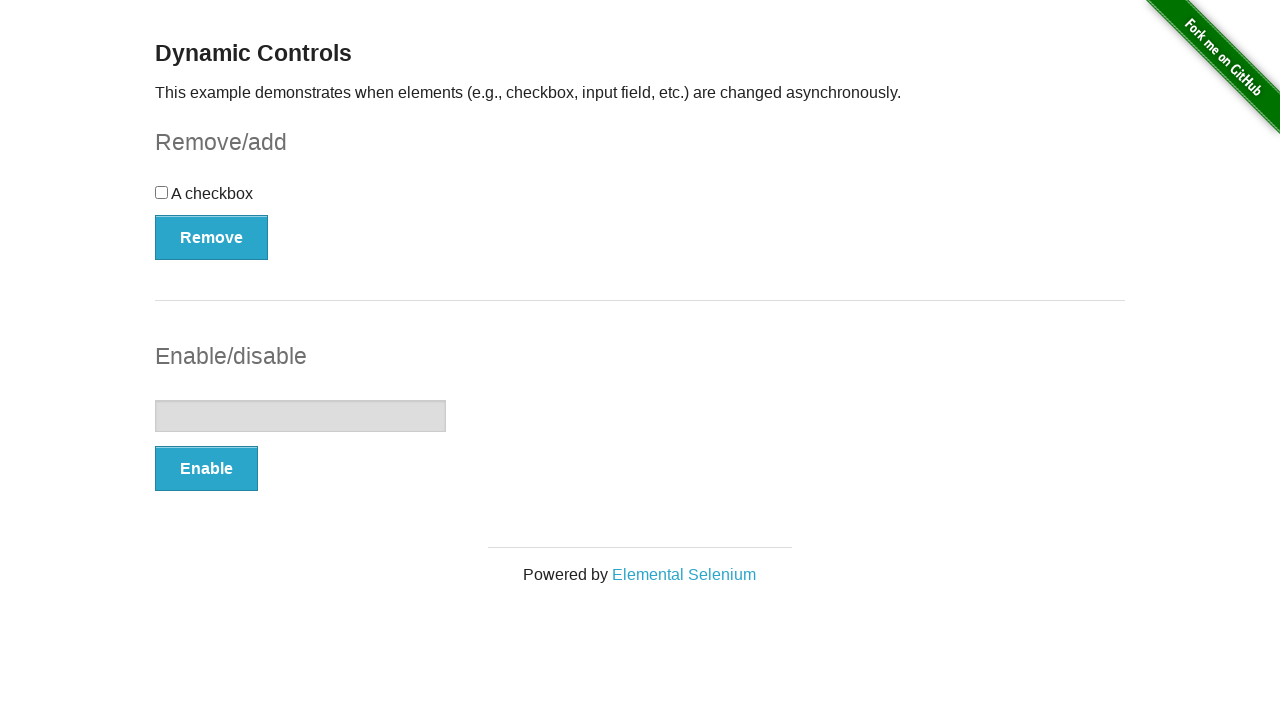

Located text input field
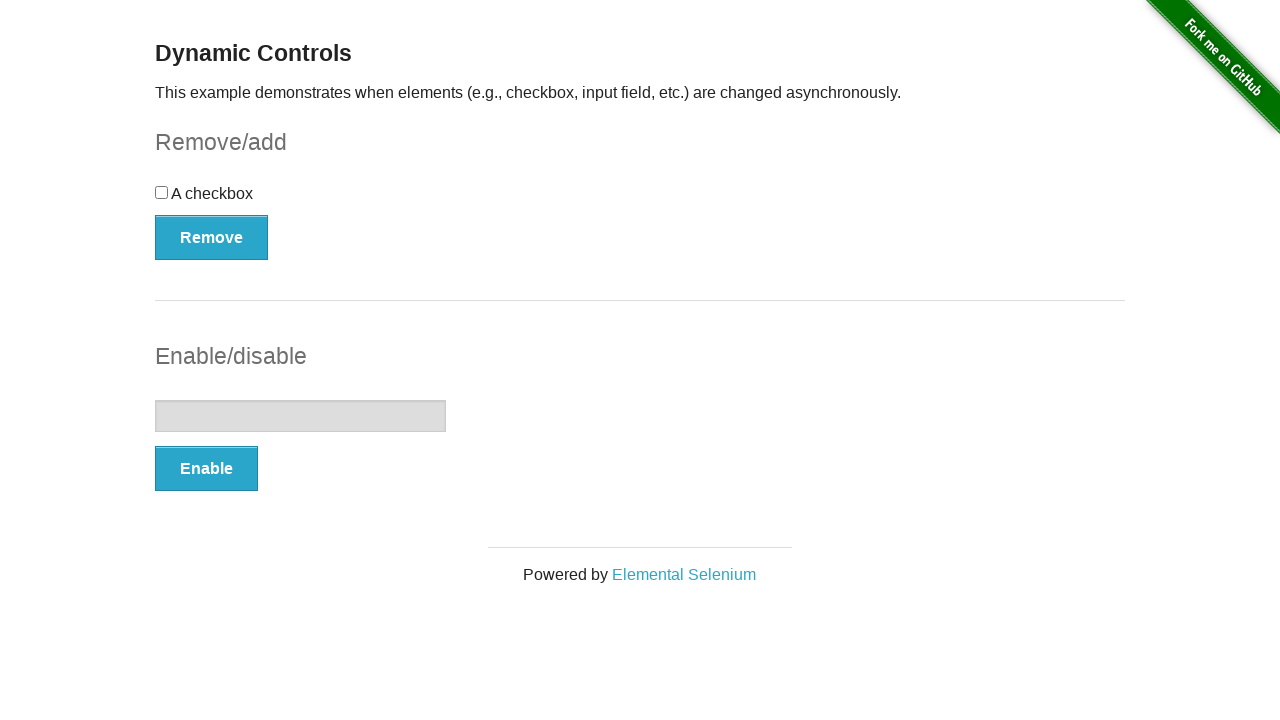

Clicked Enable button to toggle text input field state at (206, 469) on xpath=(//button[@type='button'])[2]
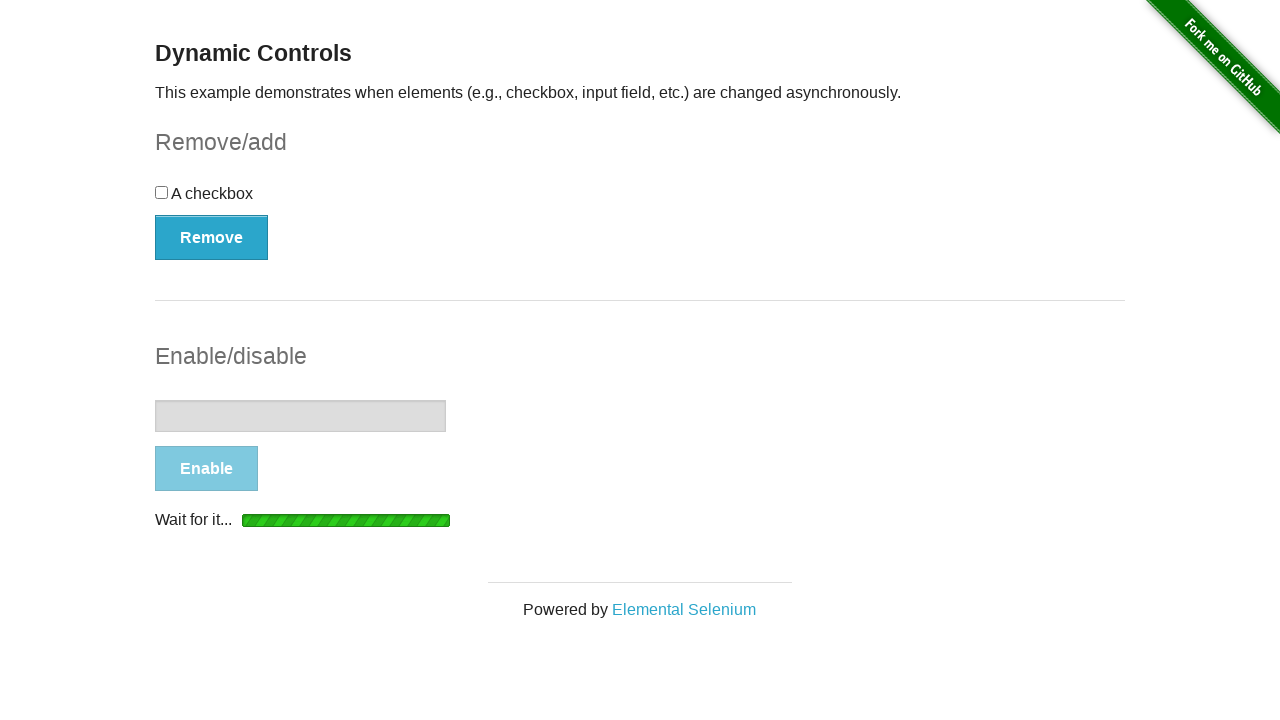

Text input field became enabled
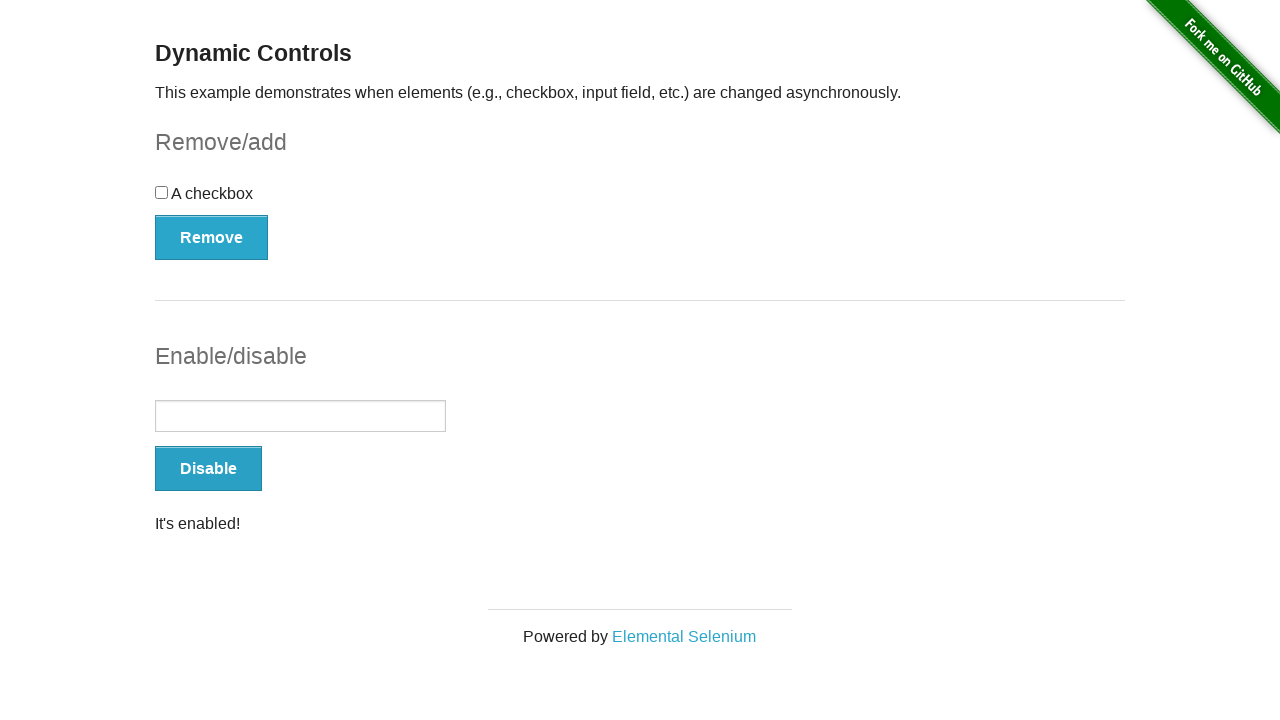

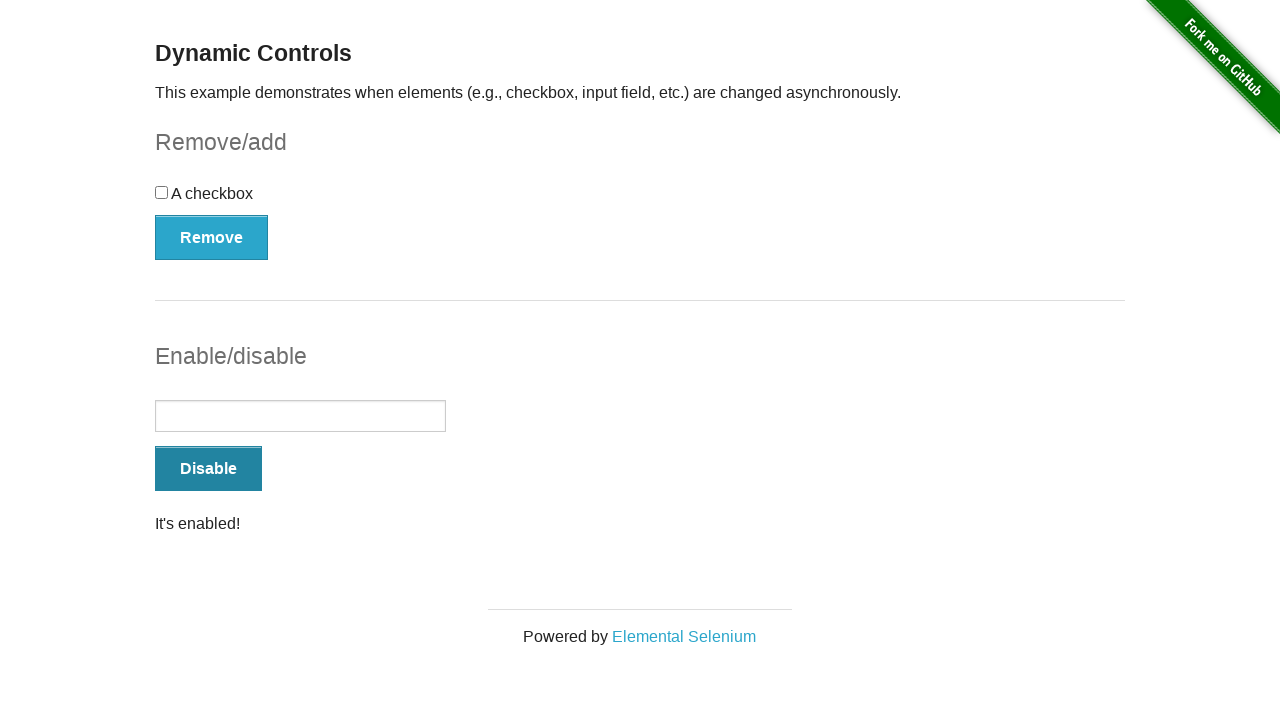